Navigates to a W3C checkbox example page, collapses a section, and checks all unchecked checkboxes using ARIA attributes

Starting URL: https://www.w3.org/TR/2019/NOTE-wai-aria-practices-1.1-20190814/examples/checkbox/checkbox-1/checkbox-1.html

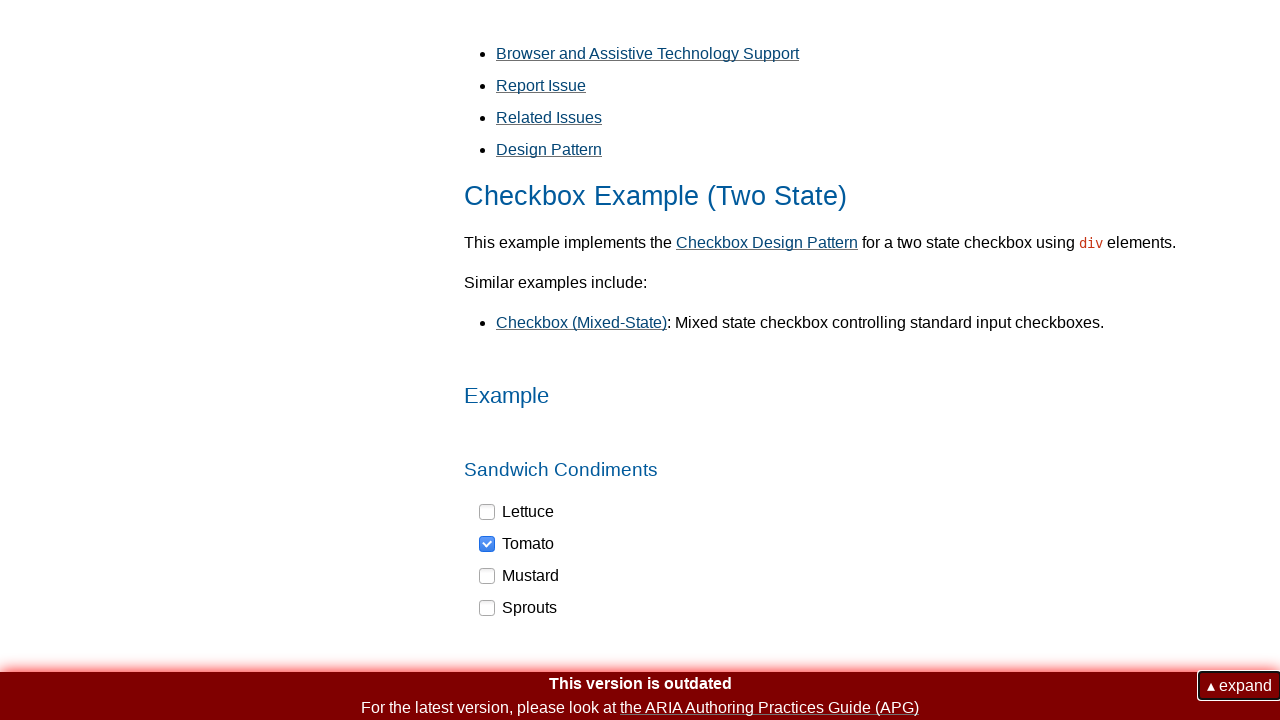

Navigated to W3C checkbox example page
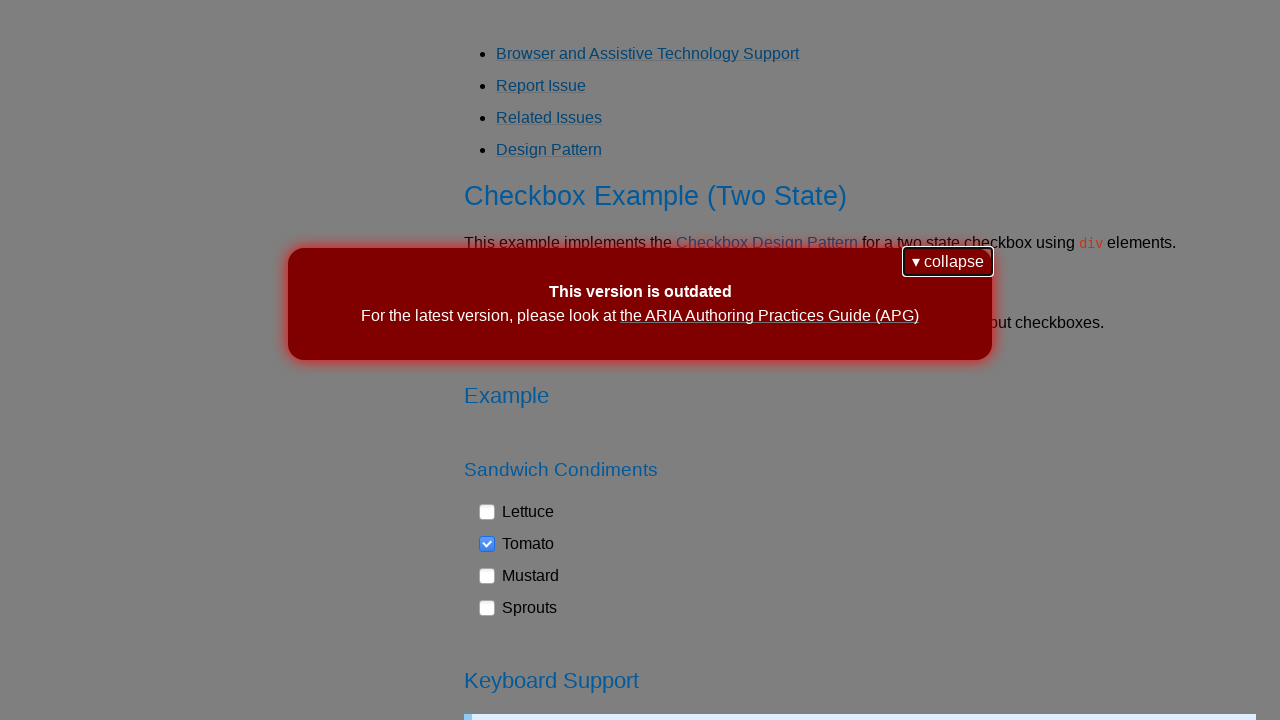

Clicked collapse button to collapse section at (948, 262) on button:has-text('▾ collapse')
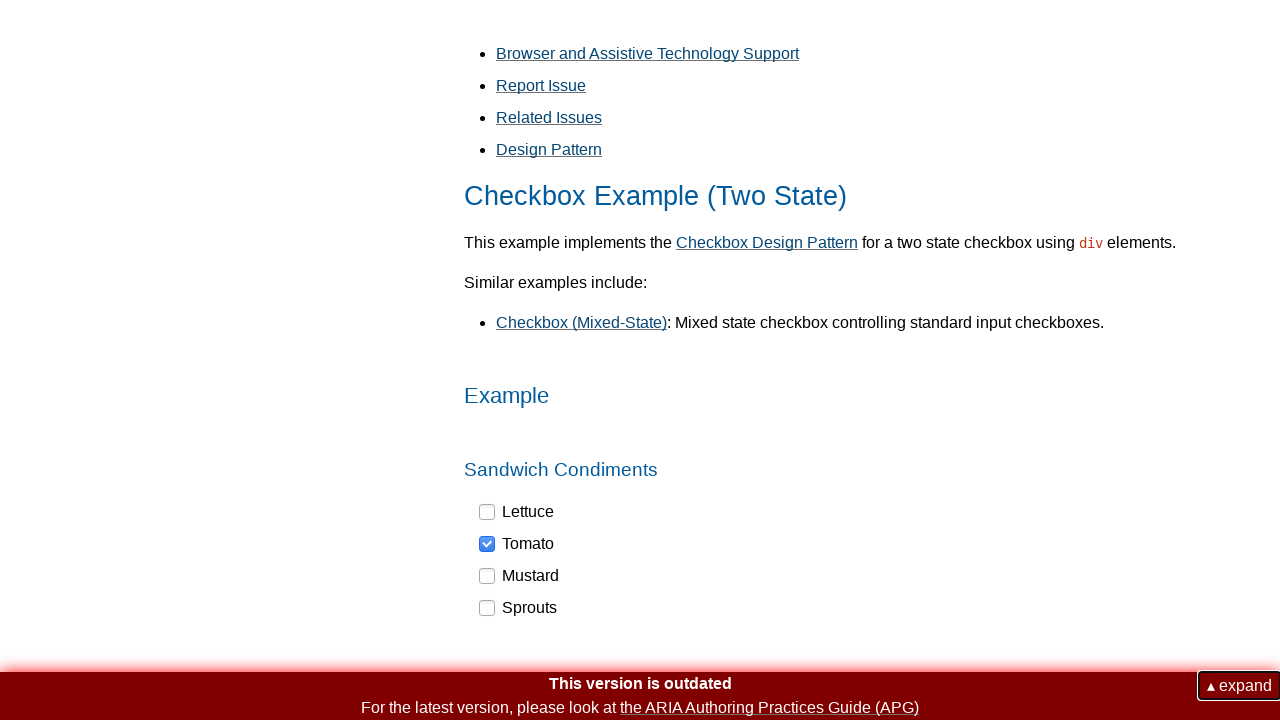

Located all checkbox elements with ARIA role
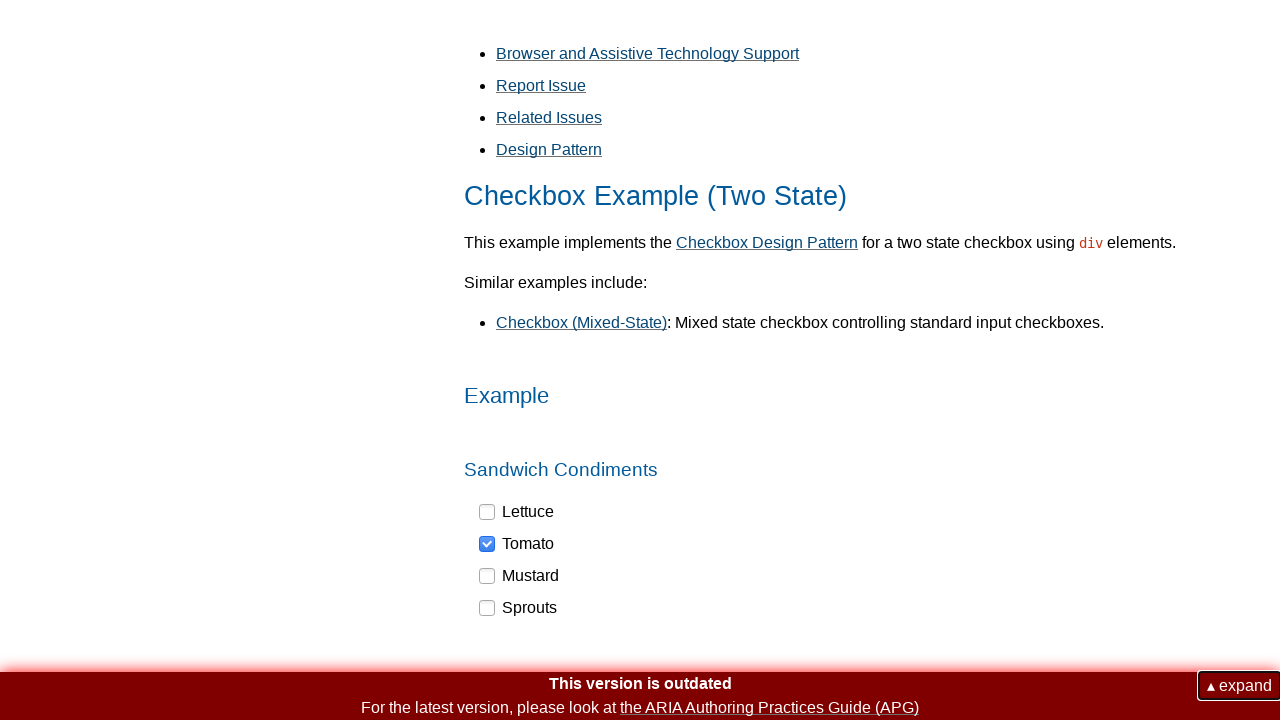

Clicked an unchecked checkbox to check it at (517, 512) on div[role='checkbox'] >> nth=0
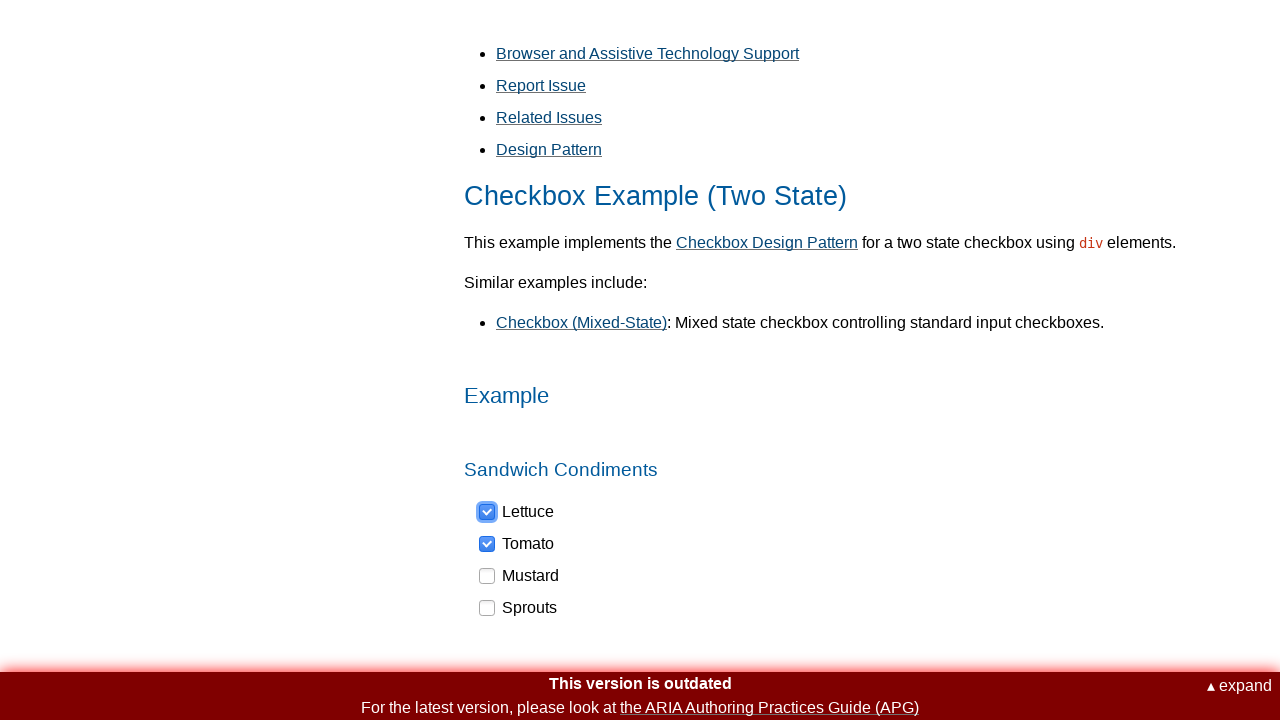

Clicked an unchecked checkbox to check it at (520, 576) on div[role='checkbox'] >> nth=2
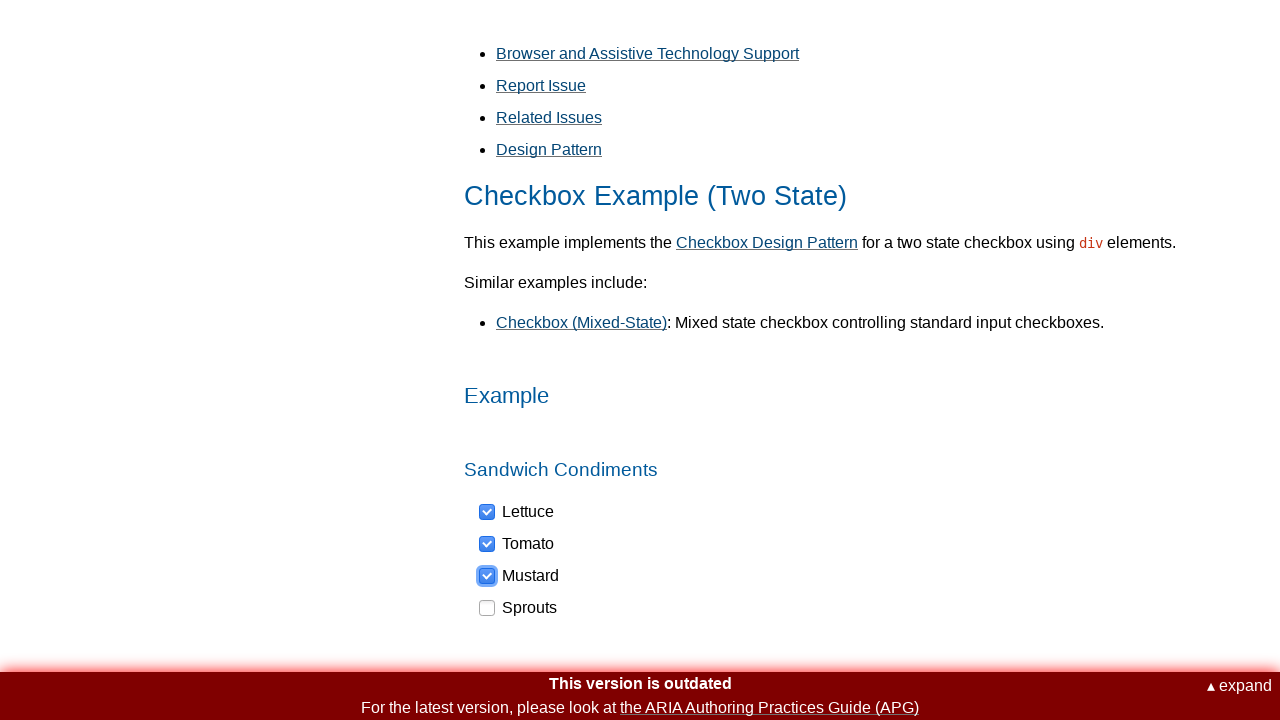

Clicked an unchecked checkbox to check it at (519, 608) on div[role='checkbox'] >> nth=3
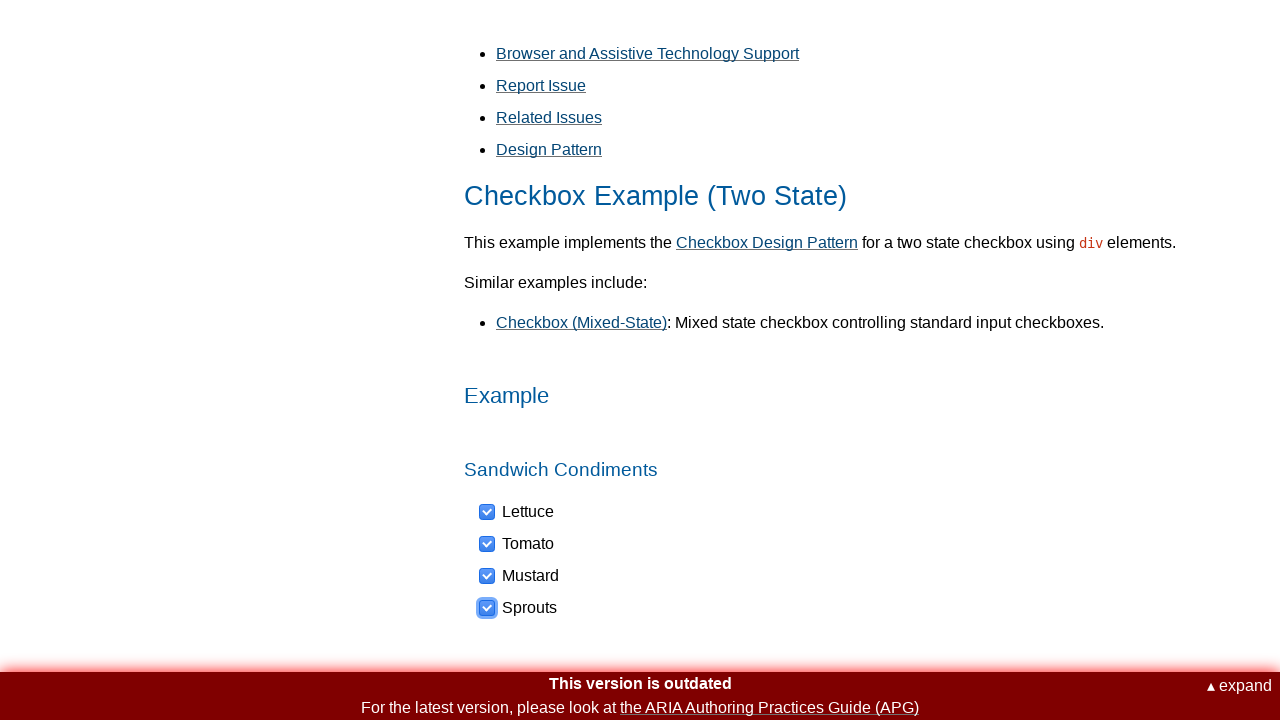

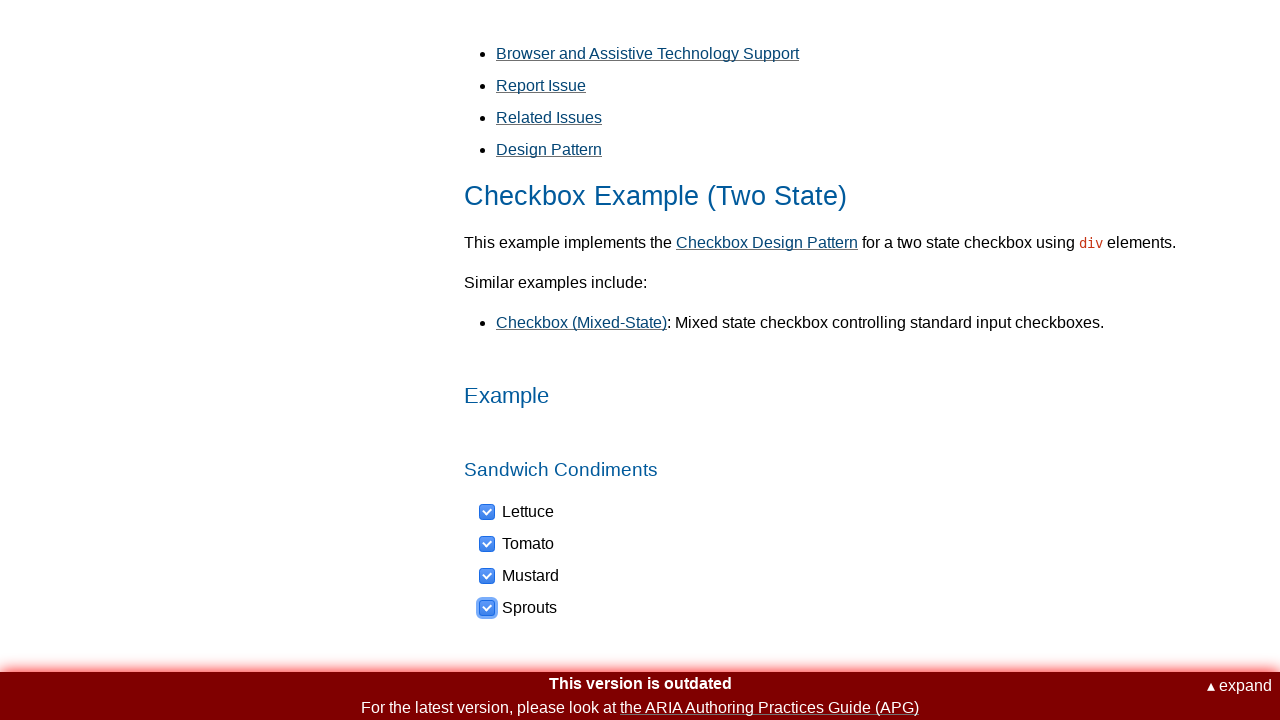